Navigates to an Airbnb search results page for Amsterdam, finds all listings with ratings, identifies the highest-rated listing, and clicks on it.

Starting URL: https://www.airbnb.com/s/Amsterdam--Netherlands/homes?tab_id=home_tab&refinement_paths%5B%5D=%2Fhomes&flexible_trip_lengths%5B%5D=one_week&monthly_start_date=2024-02-01&monthly_length=3&price_filter_input_type=0&channel=EXPLORE&query=Amsterdam%2C%20Netherlands&place_id=ChIJVXealLU_xkcRja_At0z9AGY&date_picker_type=calendar&checkin=2024-01-18&checkout=2024-01-19&flexible_date_search_filter_type=0&adults=2&children=1&source=structured_search_input_header&search_type=autocomplete_click&price_filter_num_nights=1&federated_search_session_id=747cbb7b-be91-49c2-976d-5691d532702f&pagination_search=true&cursor=eyJzZWN0aW9uX29mZnNldCI6MywiaXRlbXNfb2Zmc2V0IjoyNTIsInZlcnNpb24iOjF9

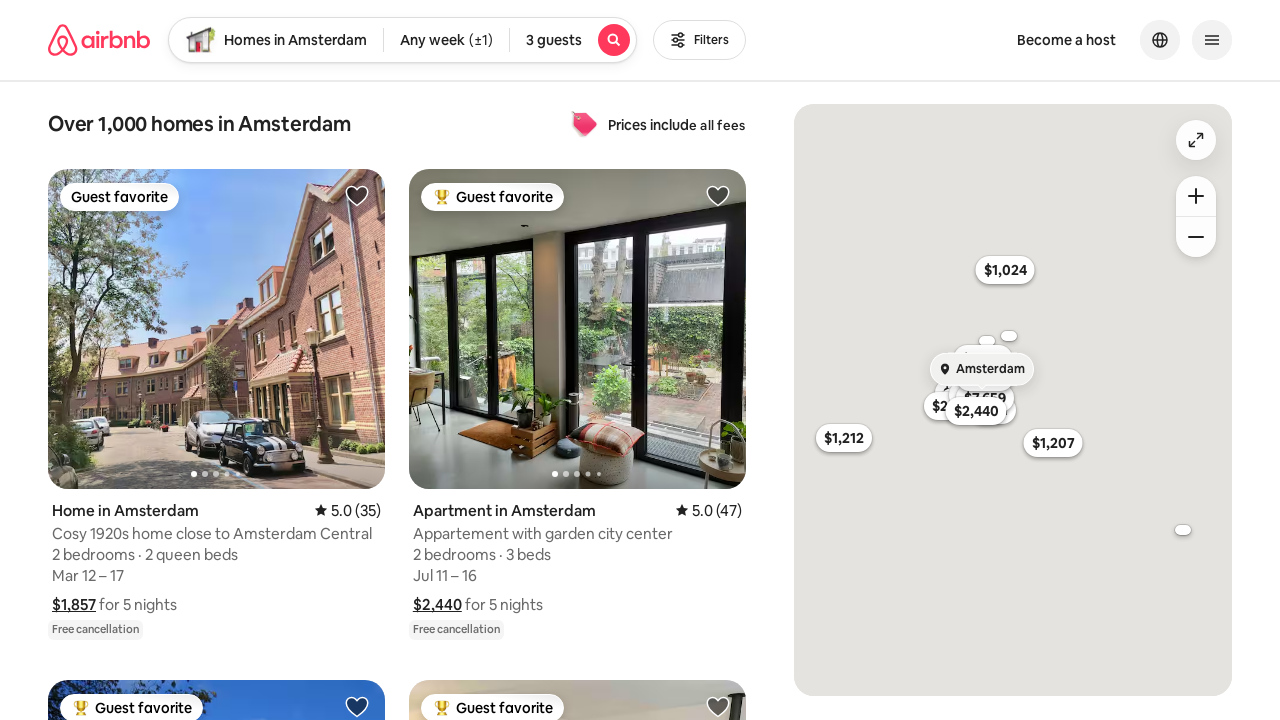

Waited for rating elements to load on the search results page
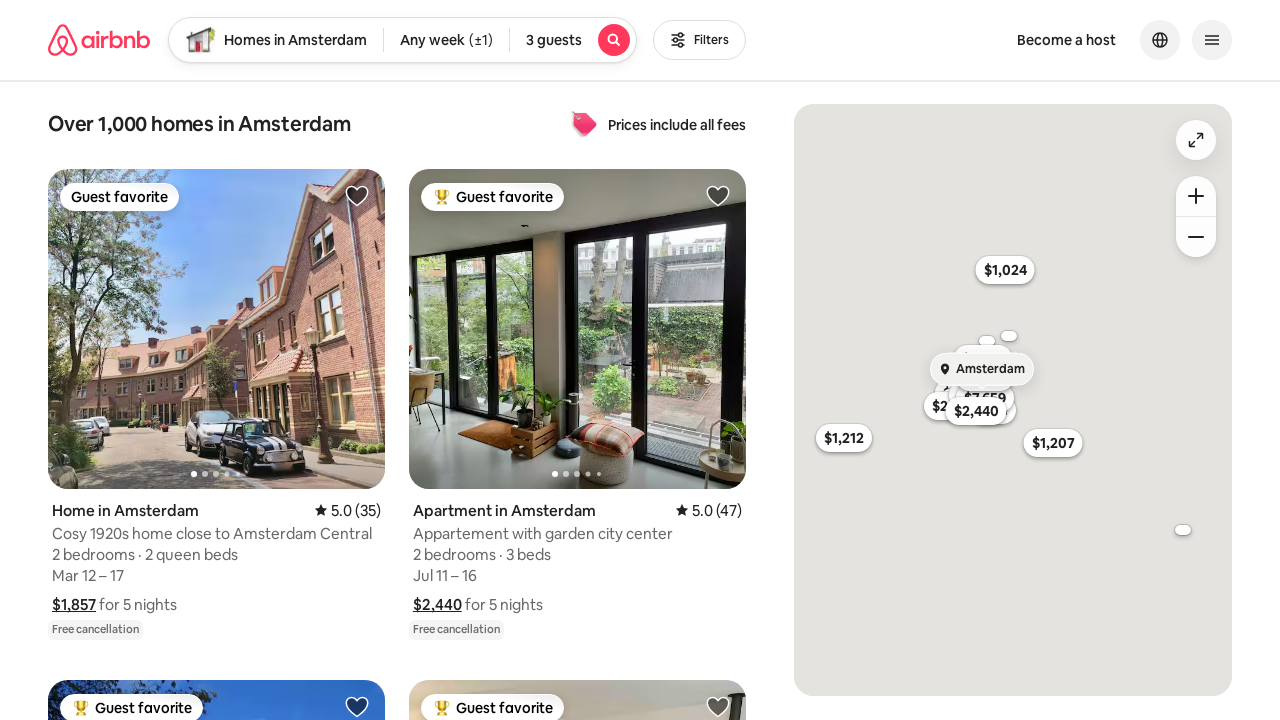

Retrieved all elements with aria-label attributes
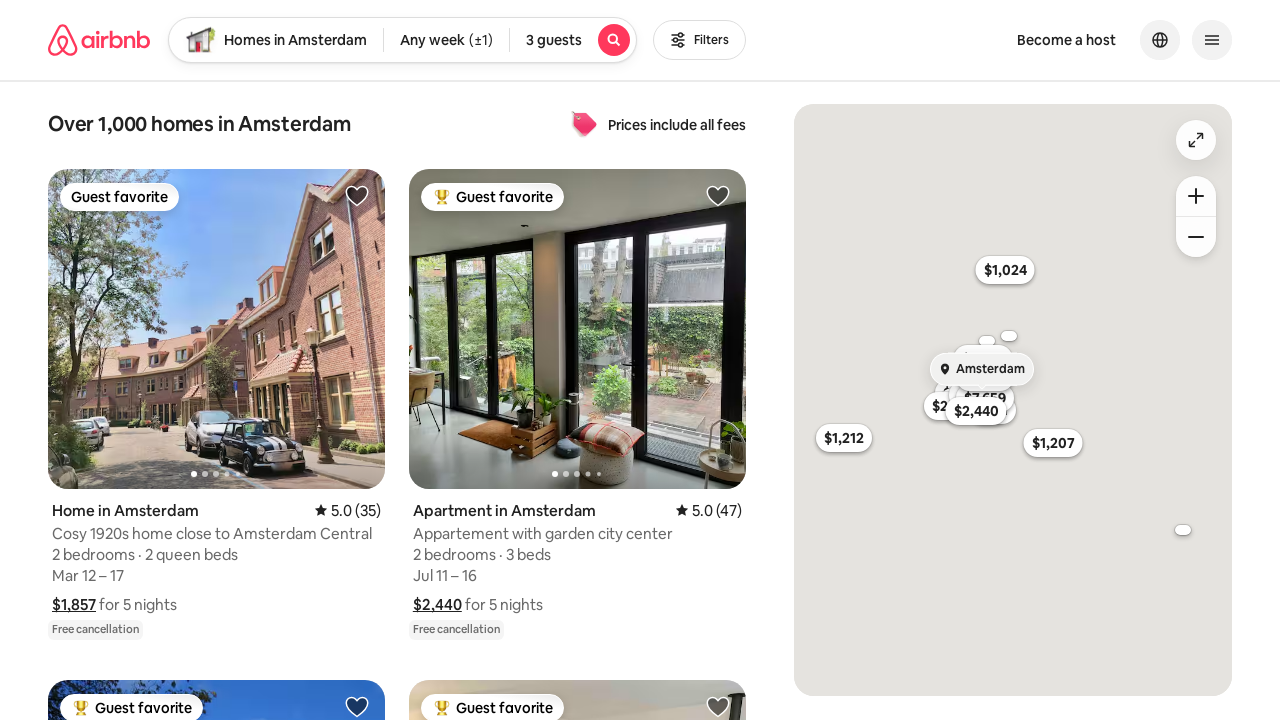

Parsed all rating aria-labels and identified highest-rated listing with rating 0.0
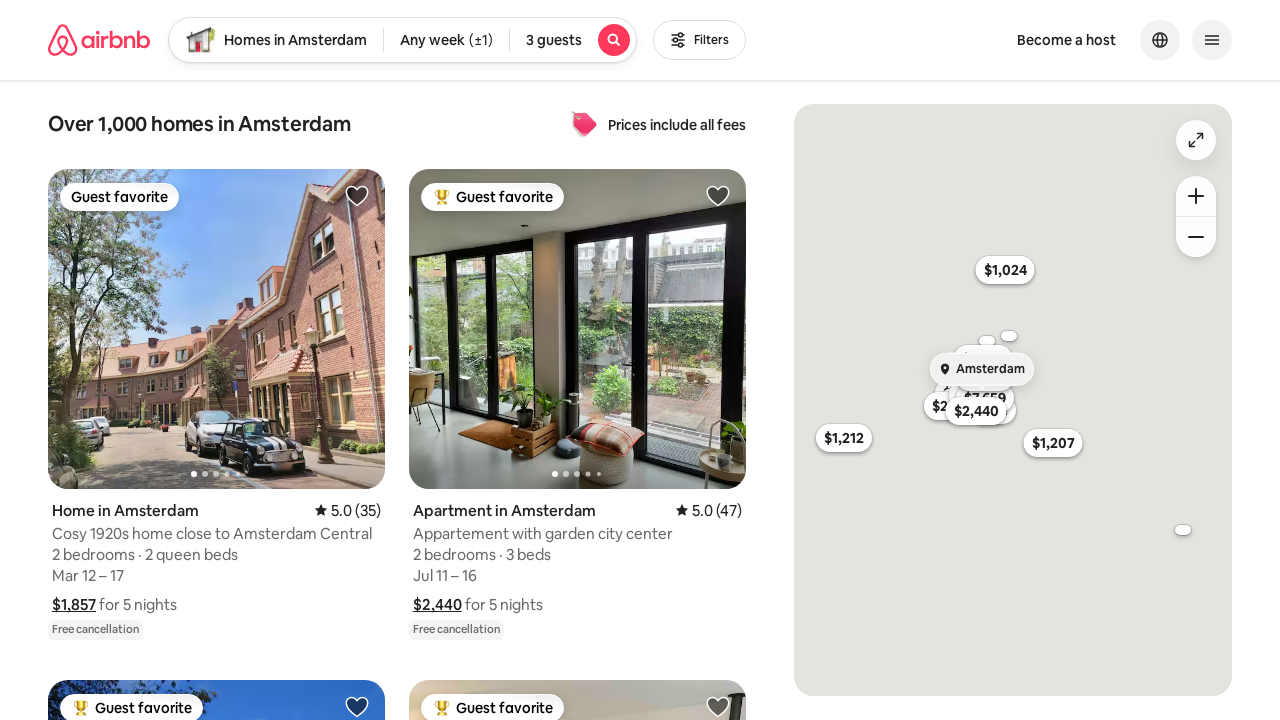

No ratings found, clicked on first listing card as fallback at (216, 404) on [data-testid='card-container'] >> nth=0
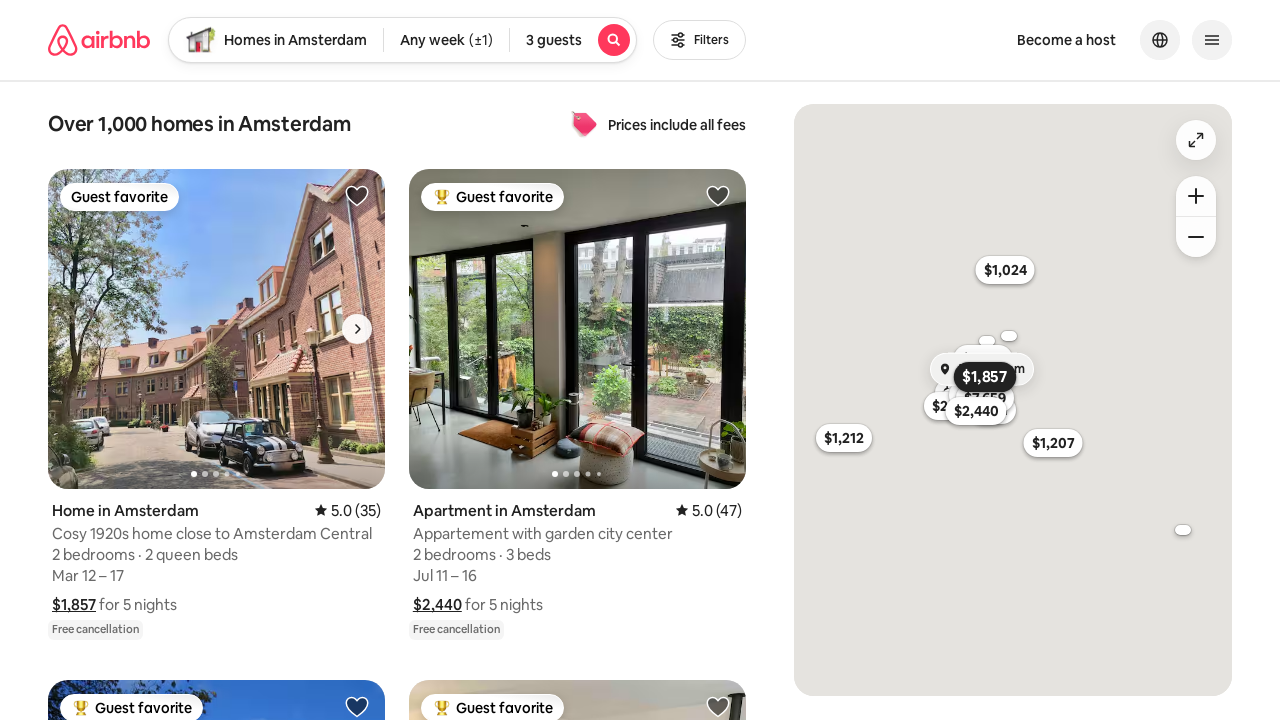

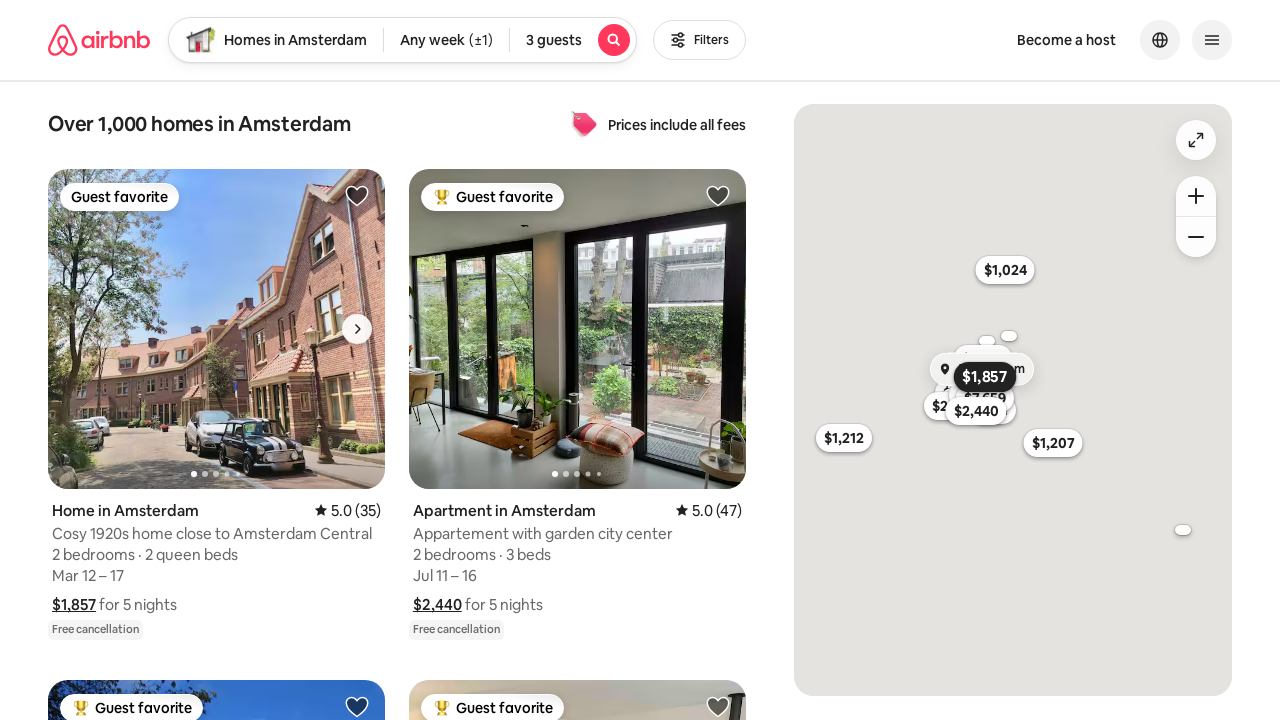